Tests that edits are cancelled when pressing Escape key during editing

Starting URL: https://demo.playwright.dev/todomvc

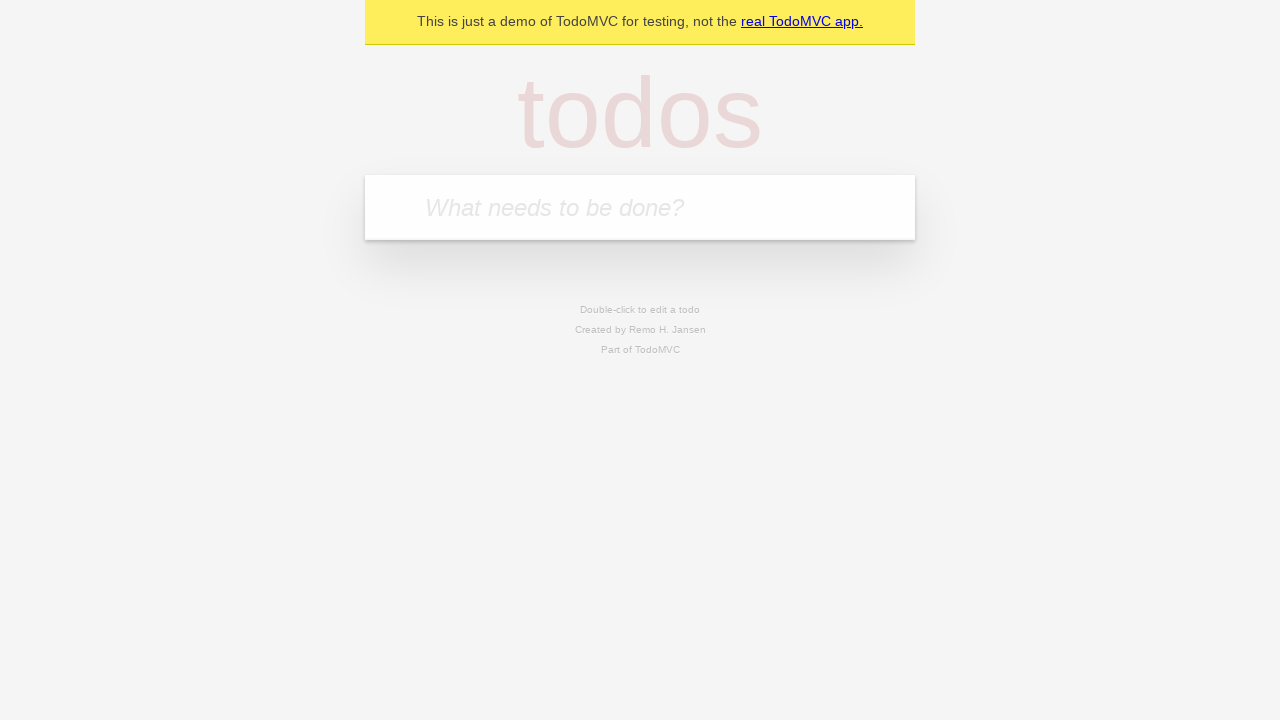

Filled input field with 'buy some cheese' on internal:attr=[placeholder="What needs to be done?"i]
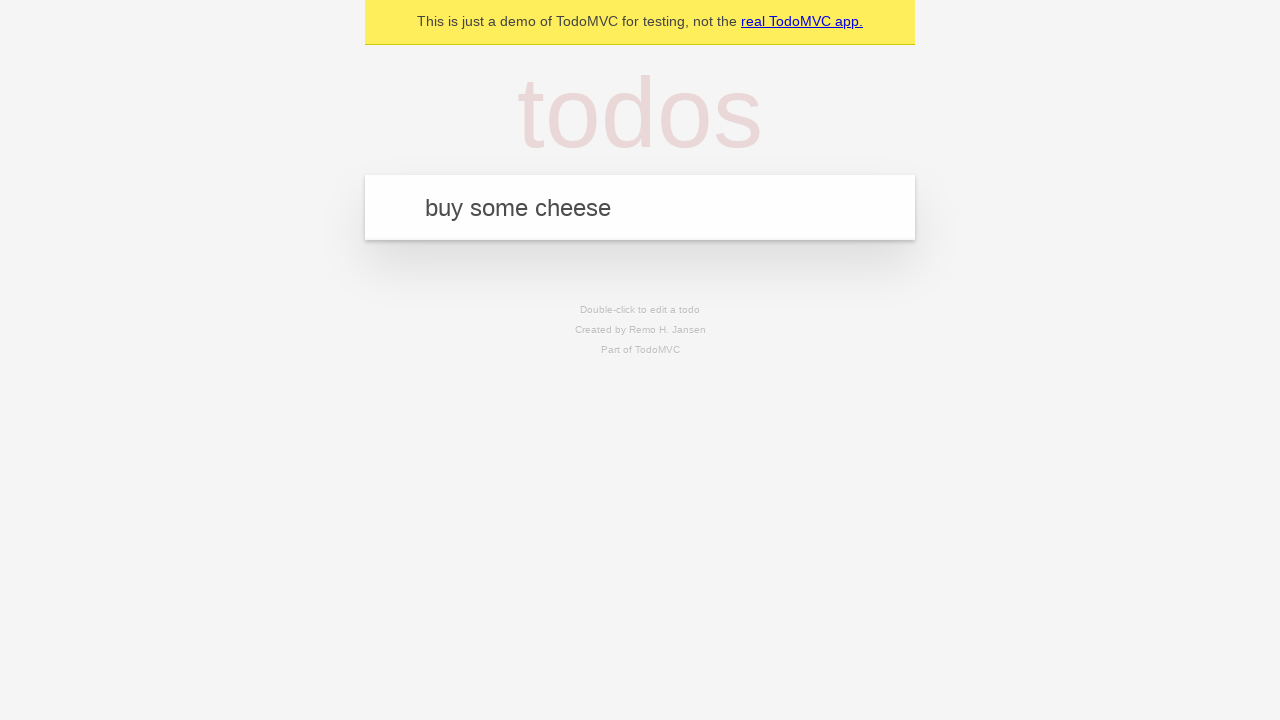

Pressed Enter to add first todo on internal:attr=[placeholder="What needs to be done?"i]
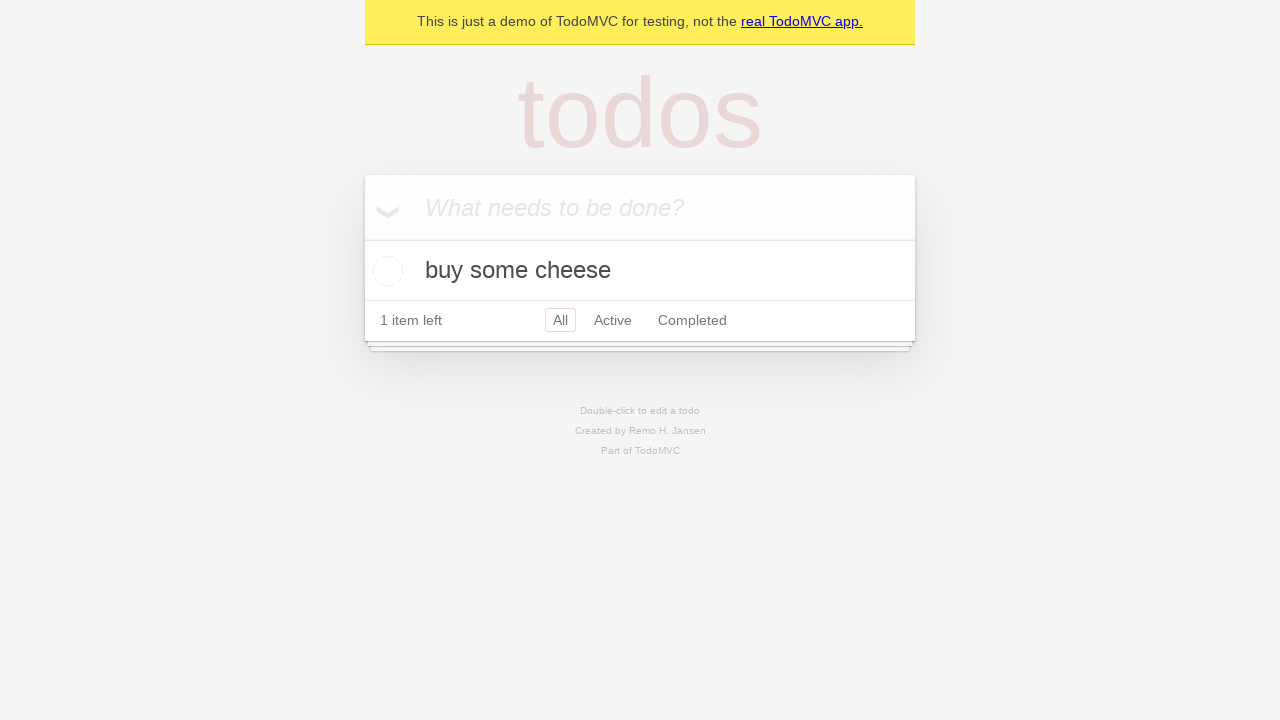

Filled input field with 'feed the cat' on internal:attr=[placeholder="What needs to be done?"i]
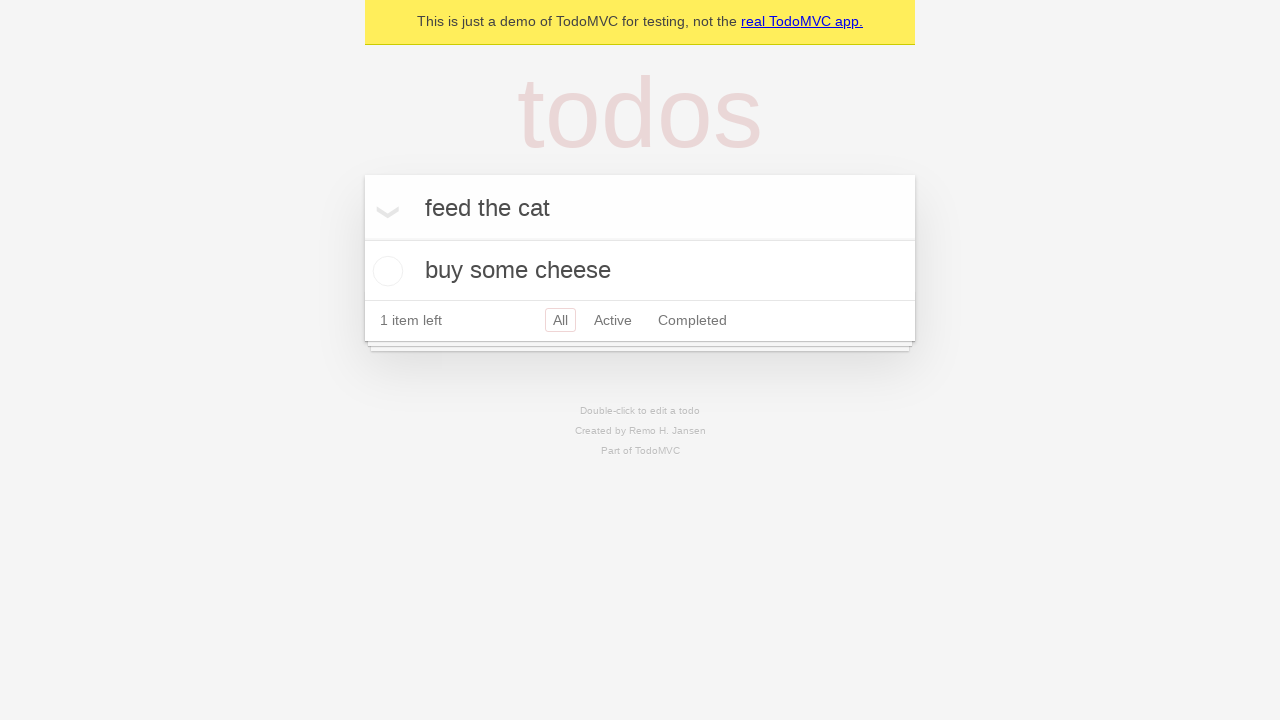

Pressed Enter to add second todo on internal:attr=[placeholder="What needs to be done?"i]
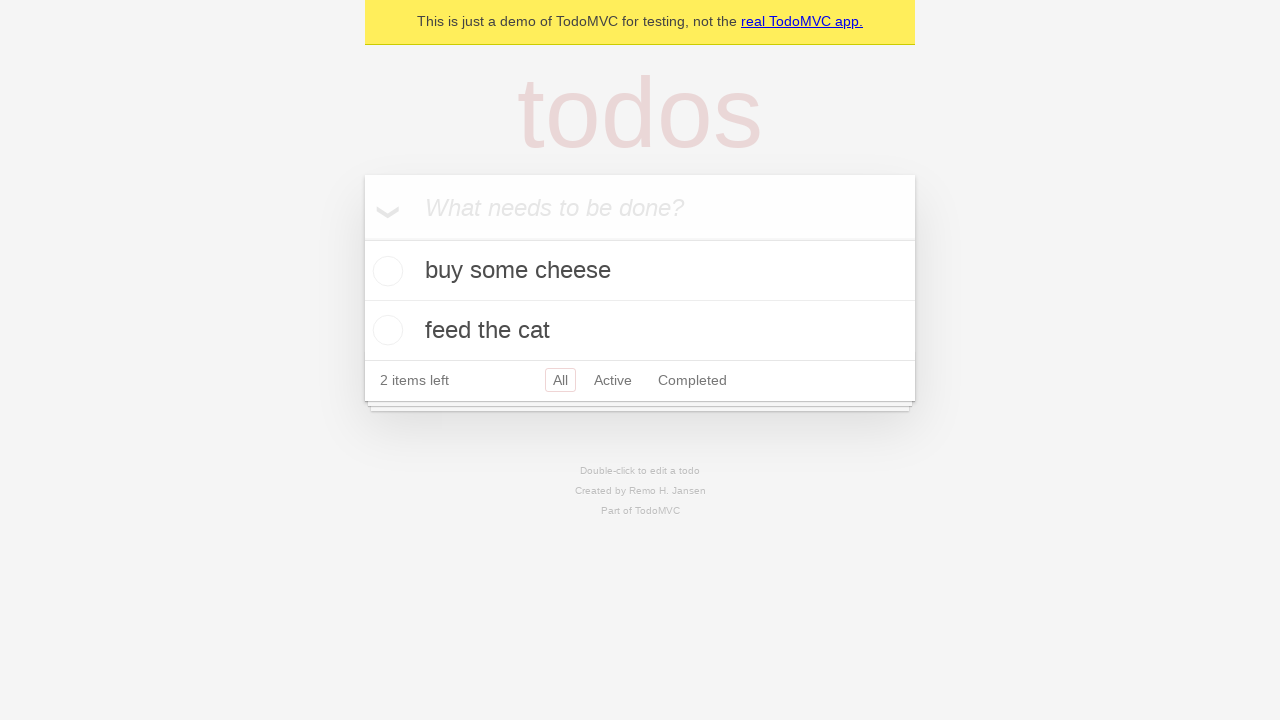

Filled input field with 'book a doctors appointment' on internal:attr=[placeholder="What needs to be done?"i]
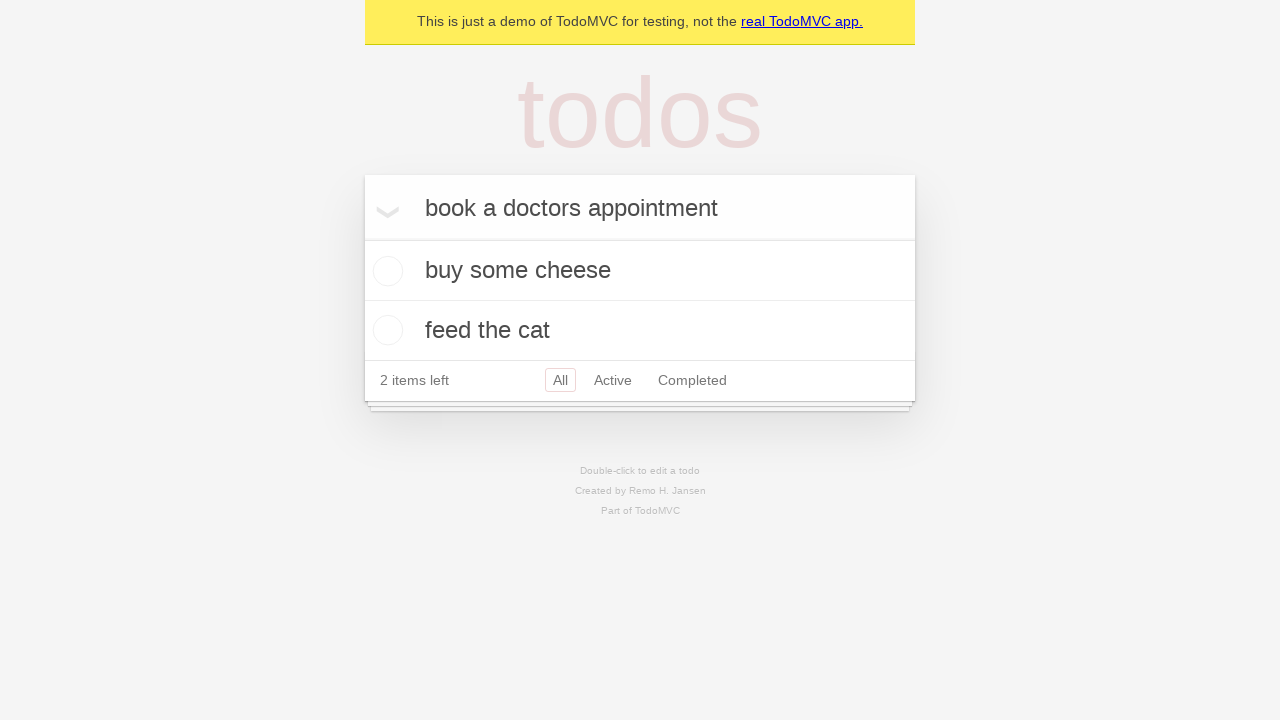

Pressed Enter to add third todo on internal:attr=[placeholder="What needs to be done?"i]
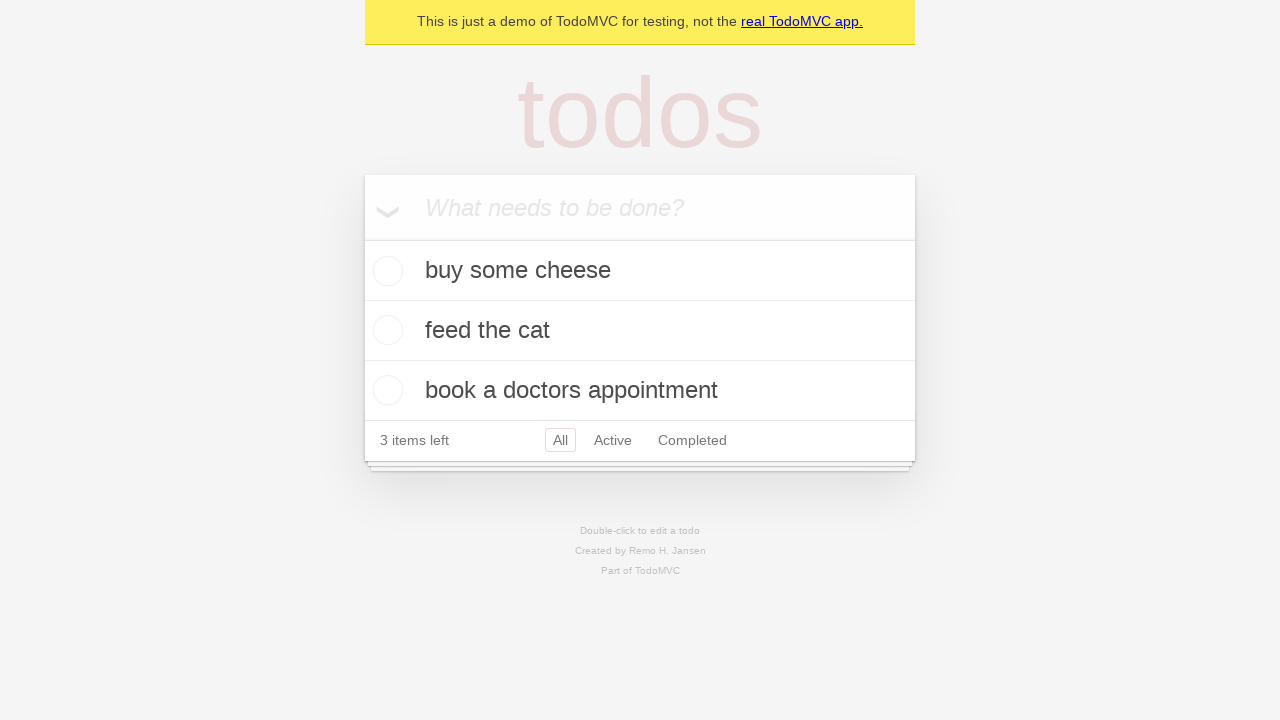

Double-clicked second todo item to enter edit mode at (640, 331) on internal:testid=[data-testid="todo-item"s] >> nth=1
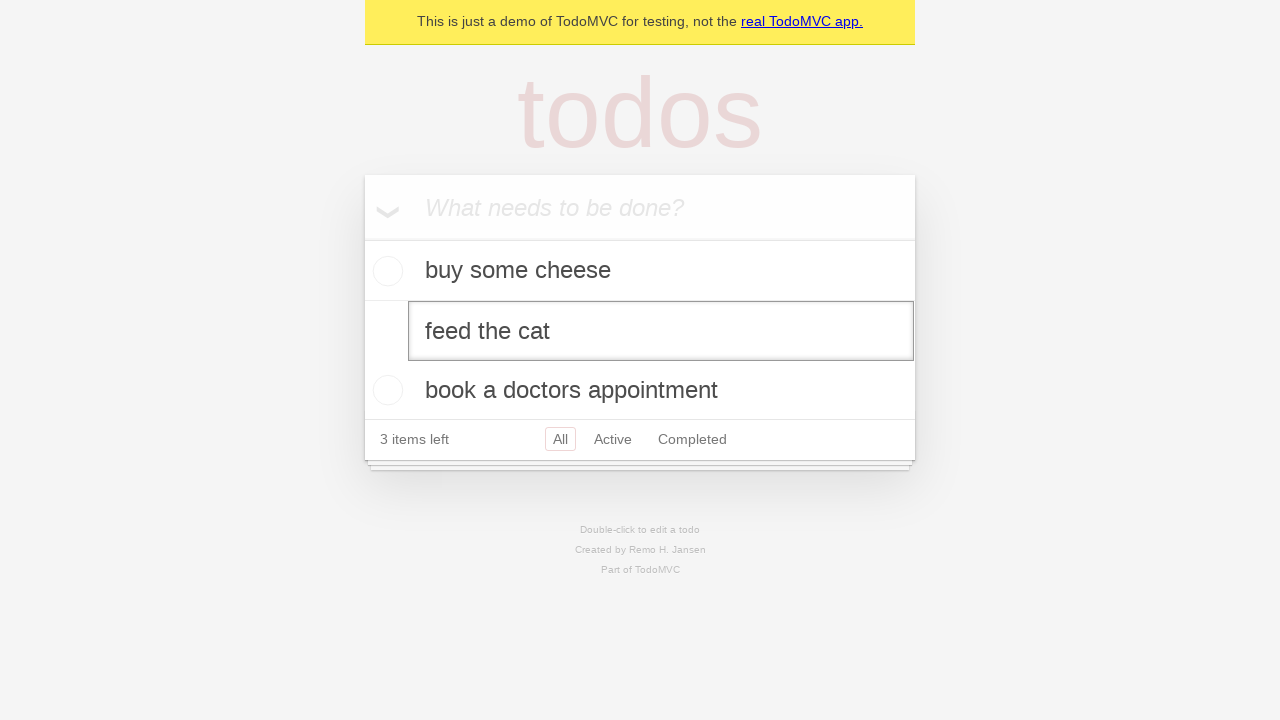

Changed todo text to 'buy some sausages' in edit field on internal:testid=[data-testid="todo-item"s] >> nth=1 >> internal:role=textbox[nam
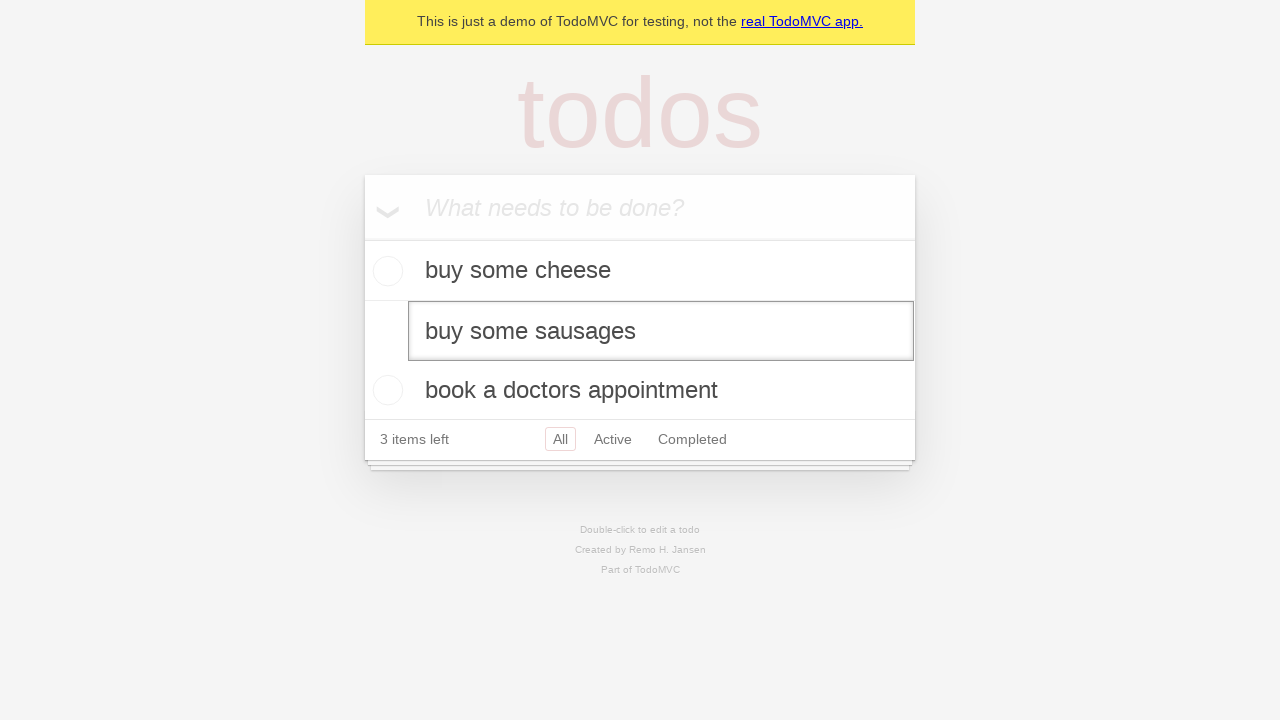

Pressed Escape key to cancel edits on internal:testid=[data-testid="todo-item"s] >> nth=1 >> internal:role=textbox[nam
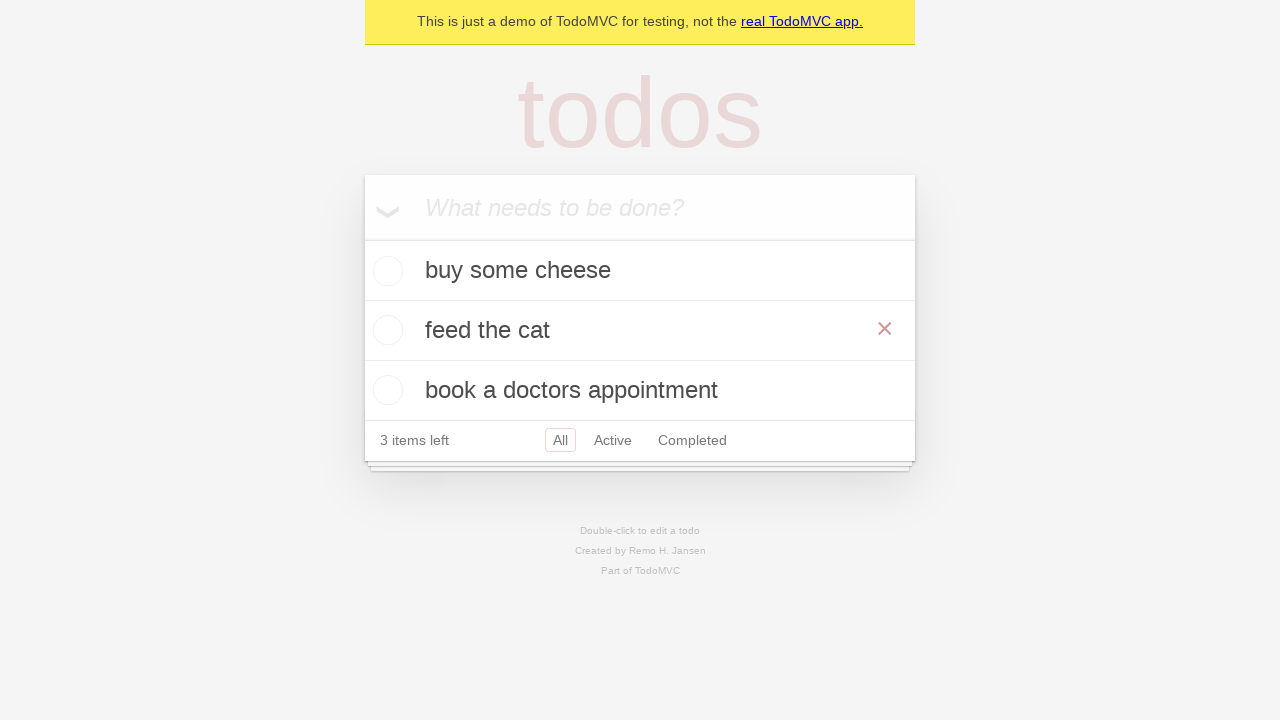

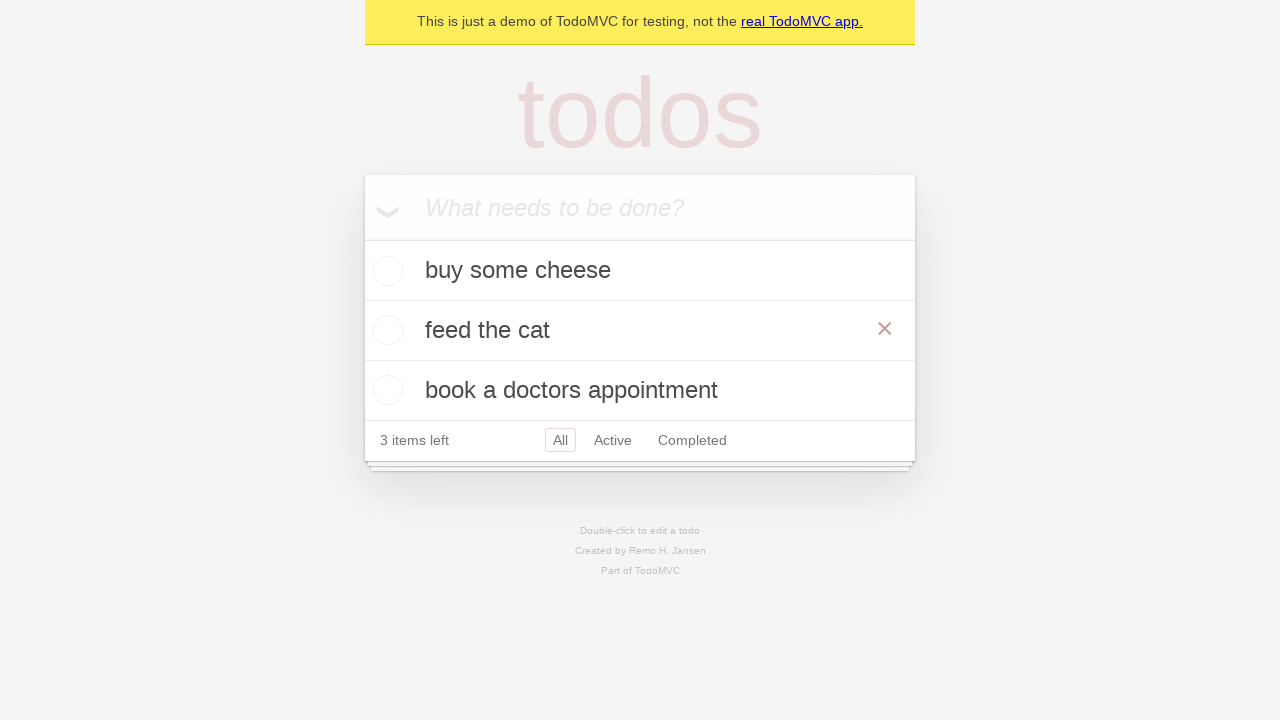